Tests registration form by filling first name, last name, and city fields, then submitting the form and verifying success message

Starting URL: http://suninjuly.github.io/registration1.html

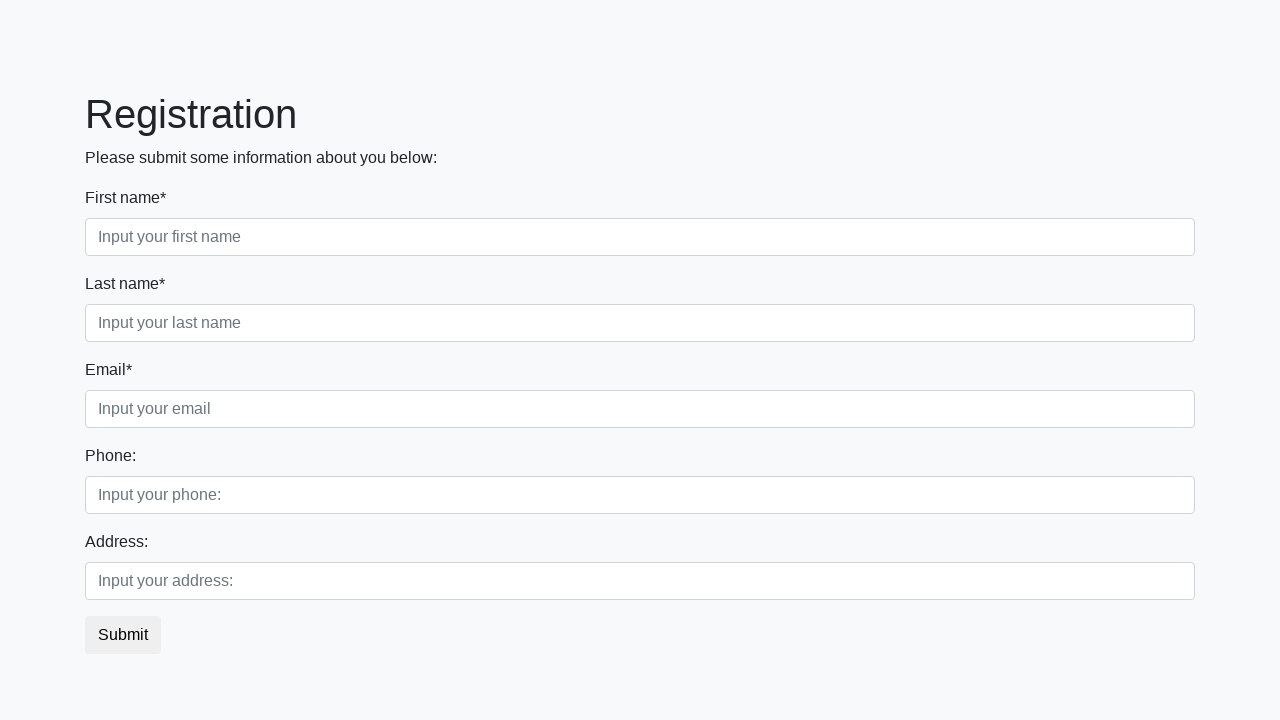

Filled first name field with 'Ivan' on div.first_block input.form-control.first
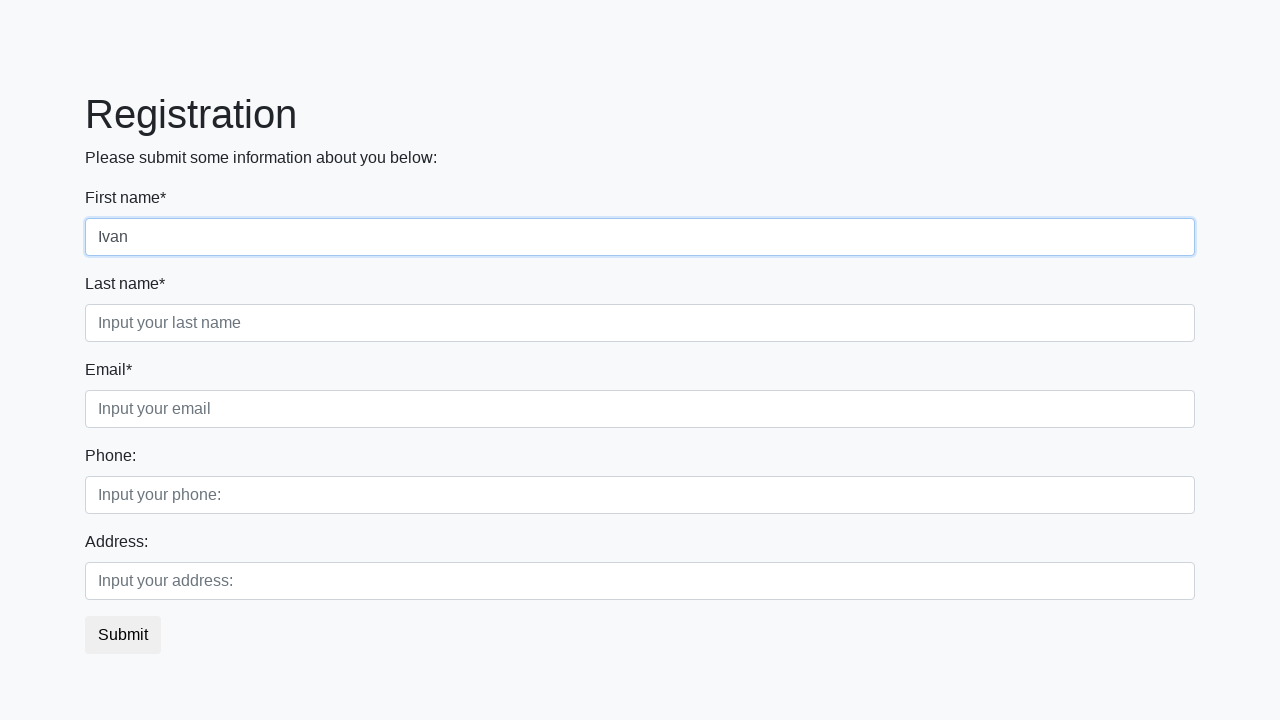

Filled last name field with 'Petrov' on div.first_block input.form-control.second
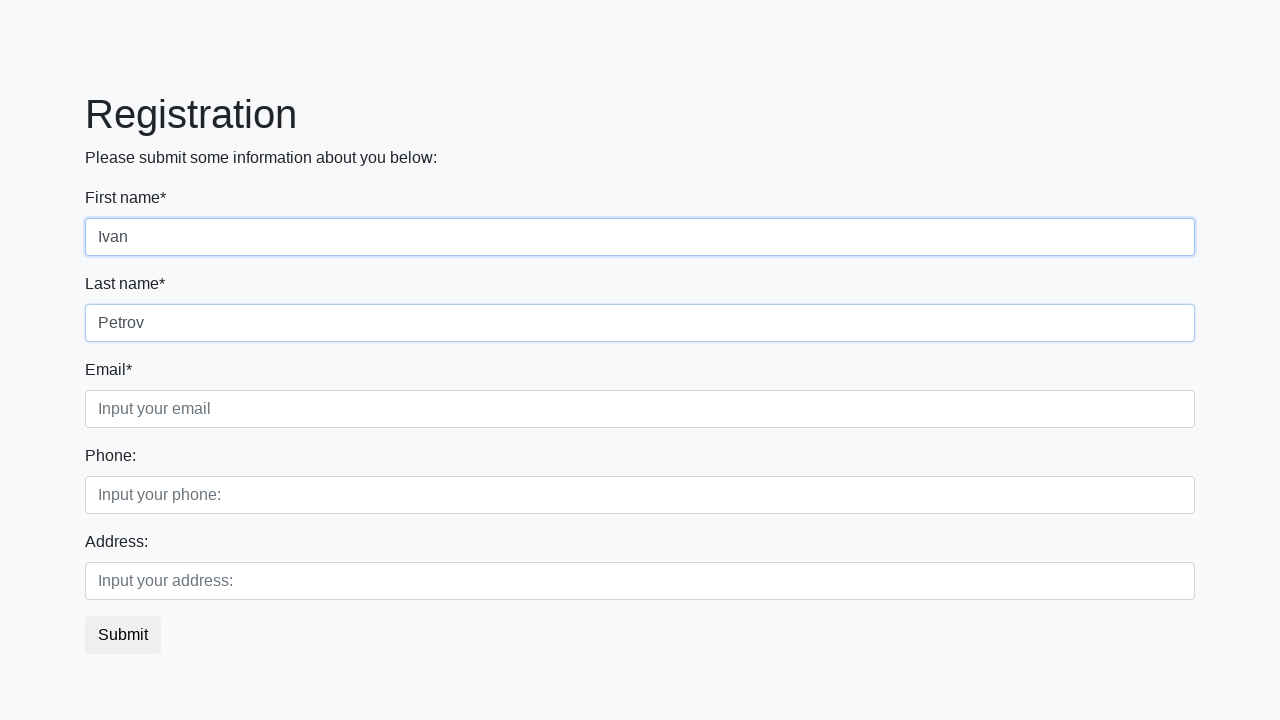

Filled city field with 'Smolensk' on div.first_block input.form-control.third
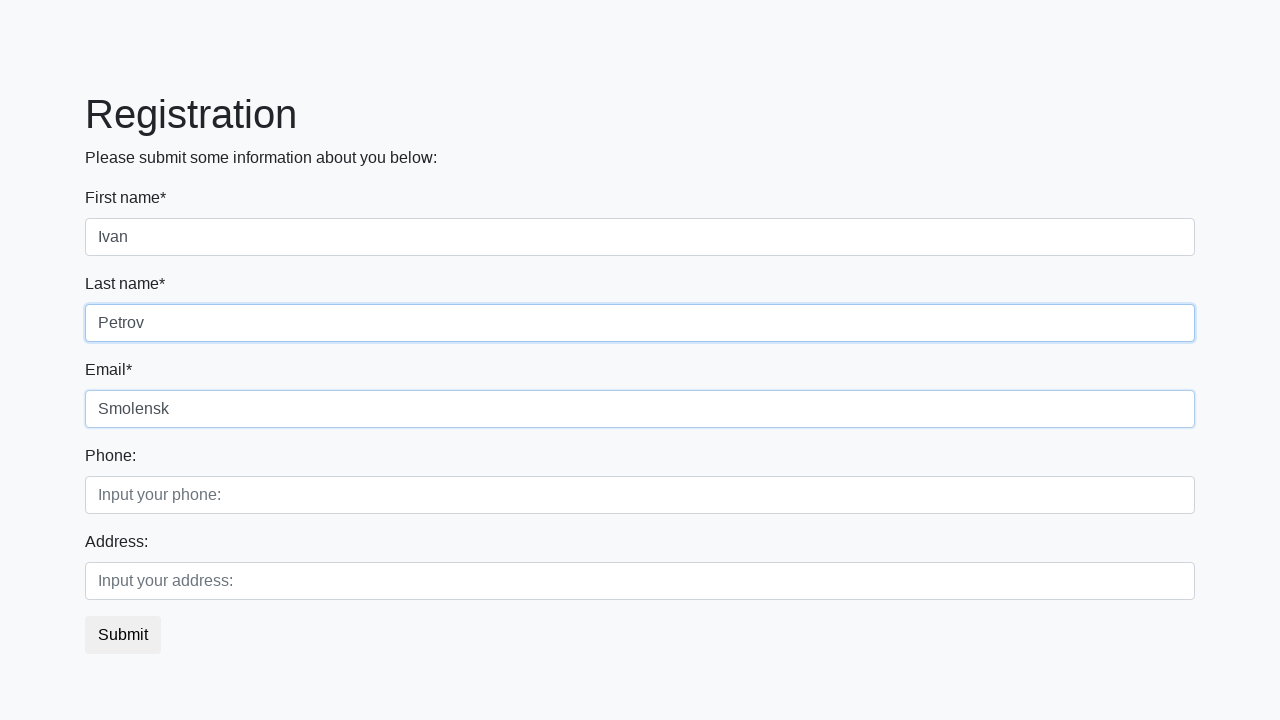

Clicked submit button to submit registration form at (123, 635) on button.btn
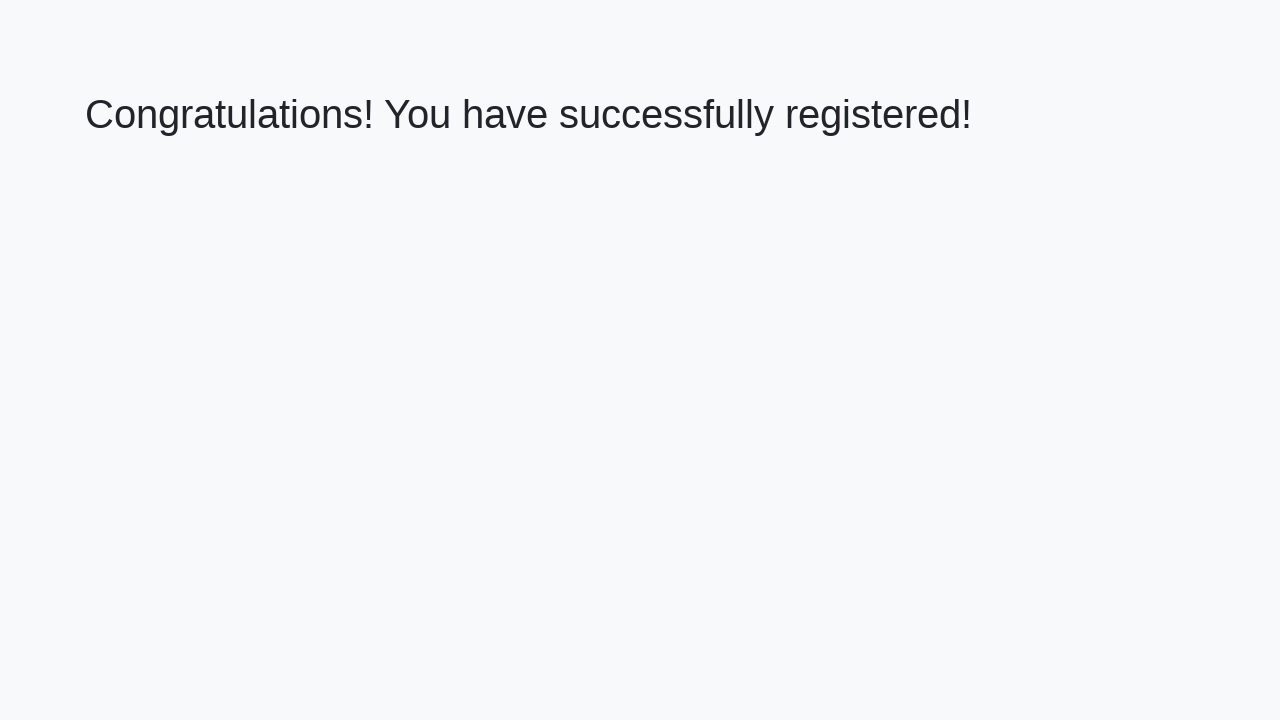

Success message appeared with h1 heading
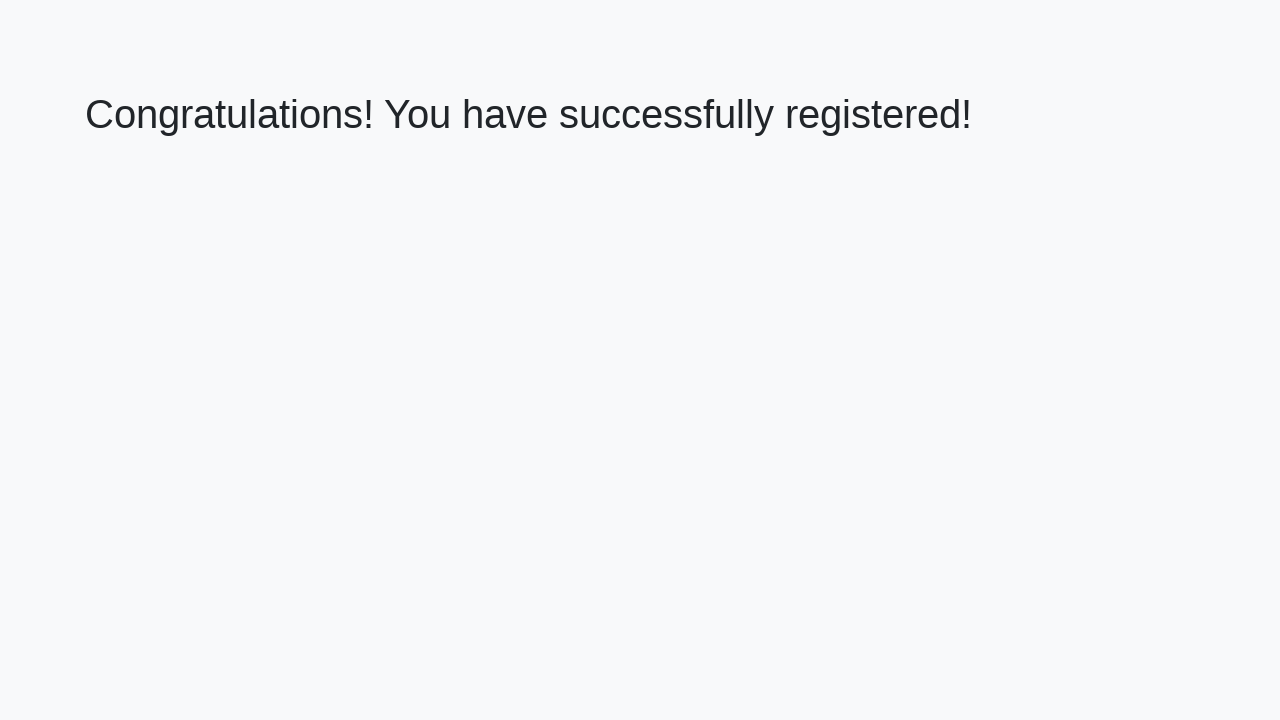

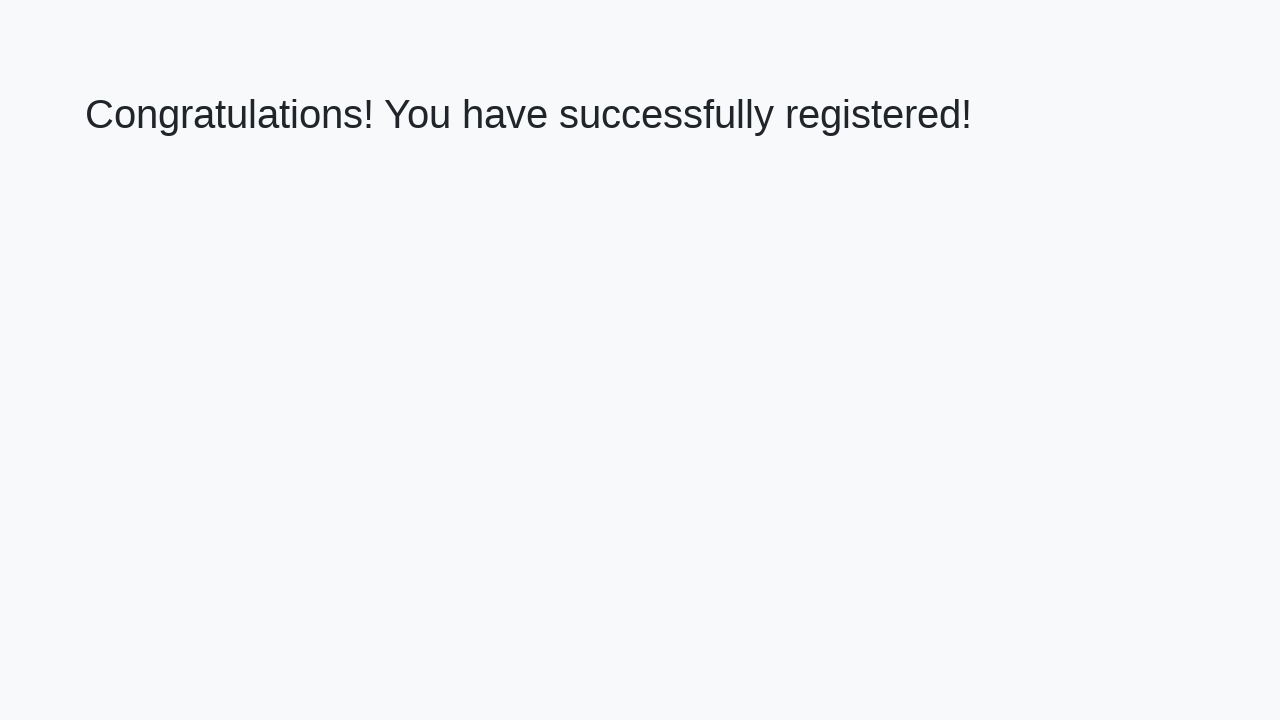